Searches for patents on INPI (Brazilian Patent Office) website by entering a search term and submitting the search form

Starting URL: https://busca.inpi.gov.br/pePI/

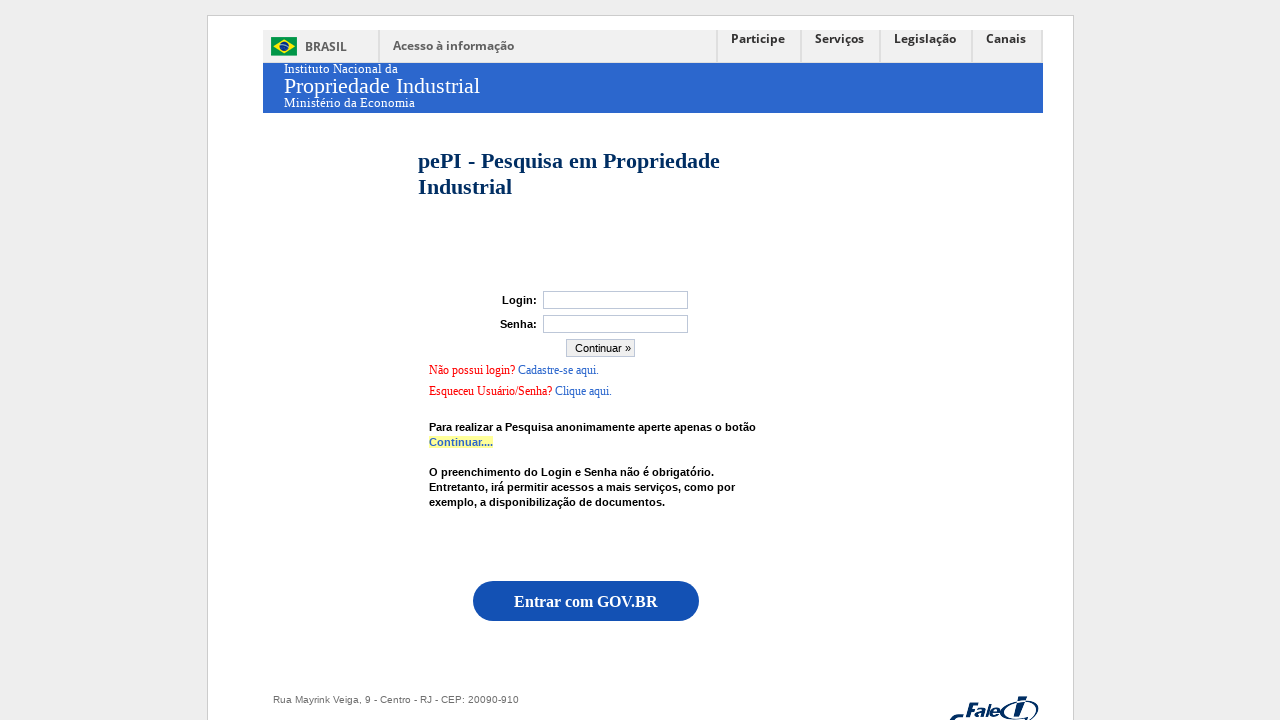

Navigated to INPI login page
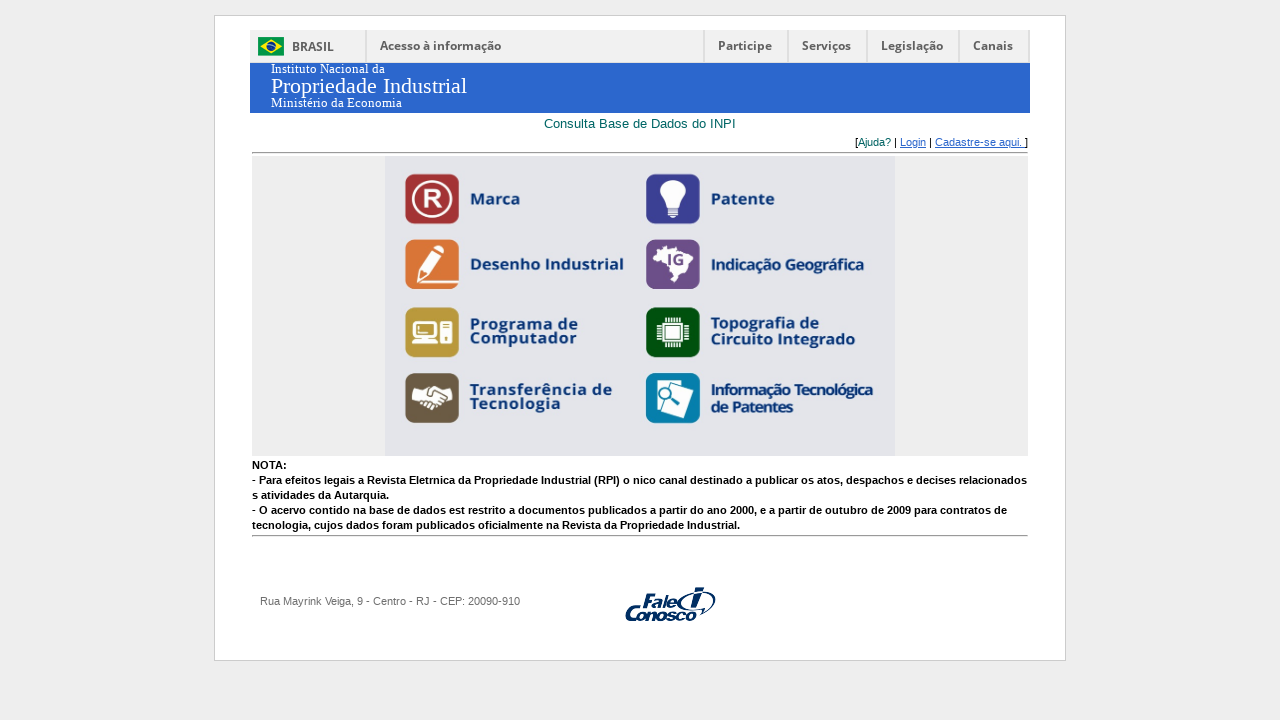

Navigated to INPI patent search page
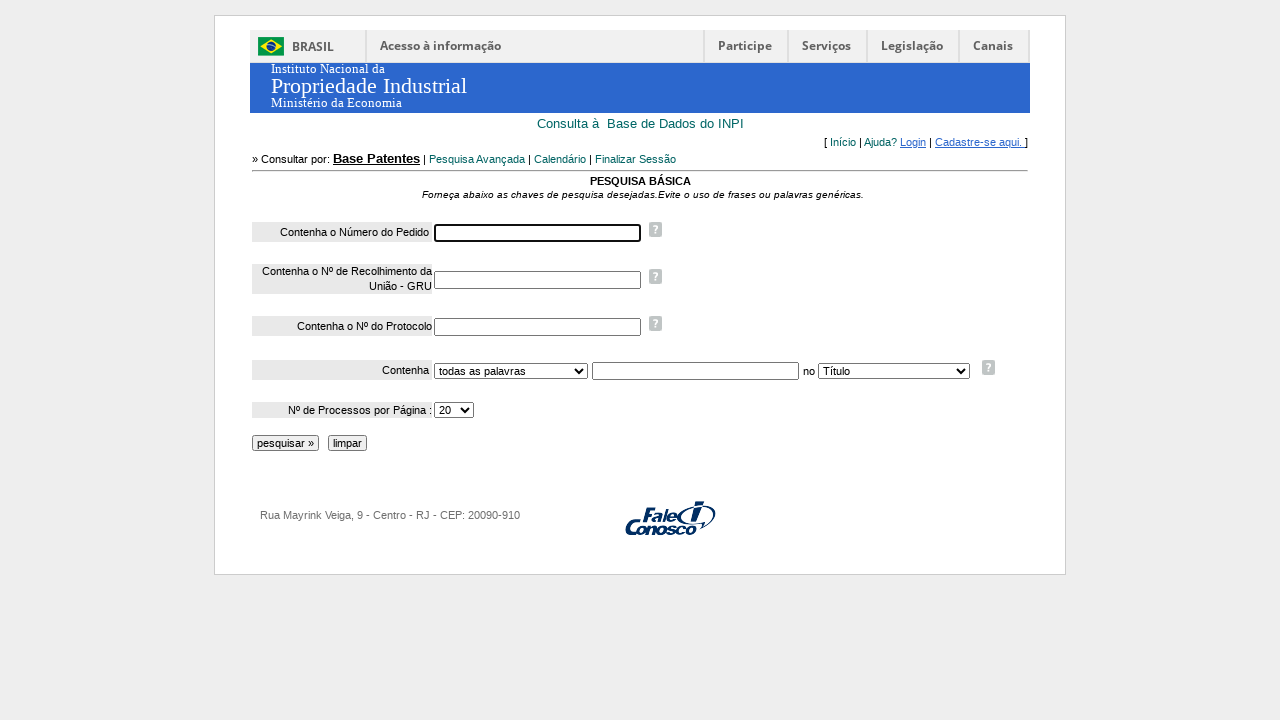

Filled search field with 'cupuaçu' on input[name='ExpressaoPesquisa']
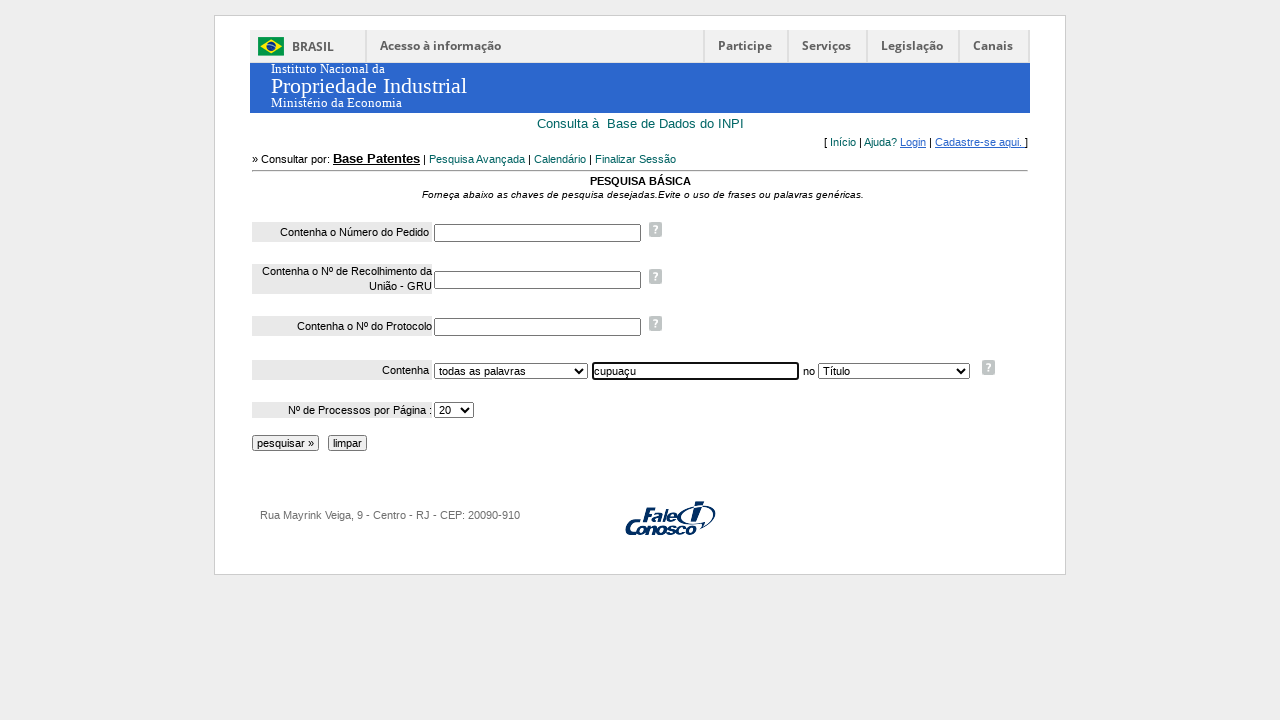

Selected 'all words' search type on select[name='FormaPesquisa']
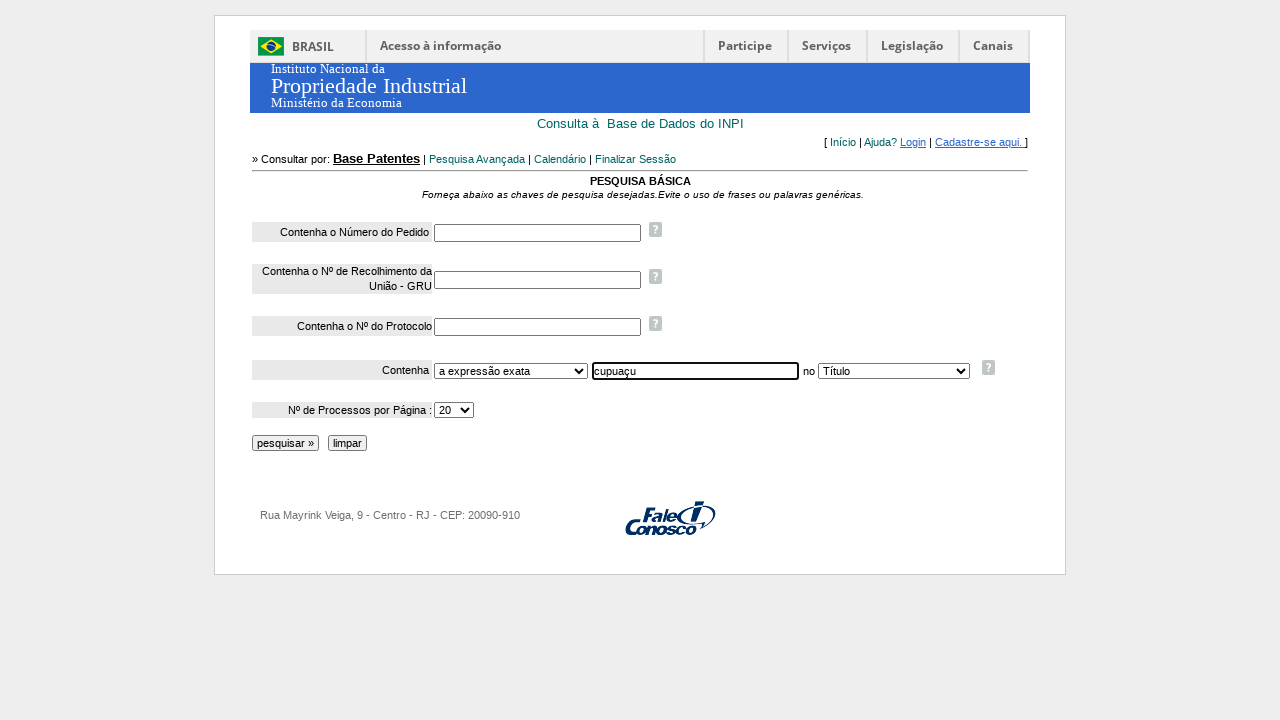

Clicked search button to submit patent search at (286, 443) on input[name='botao']
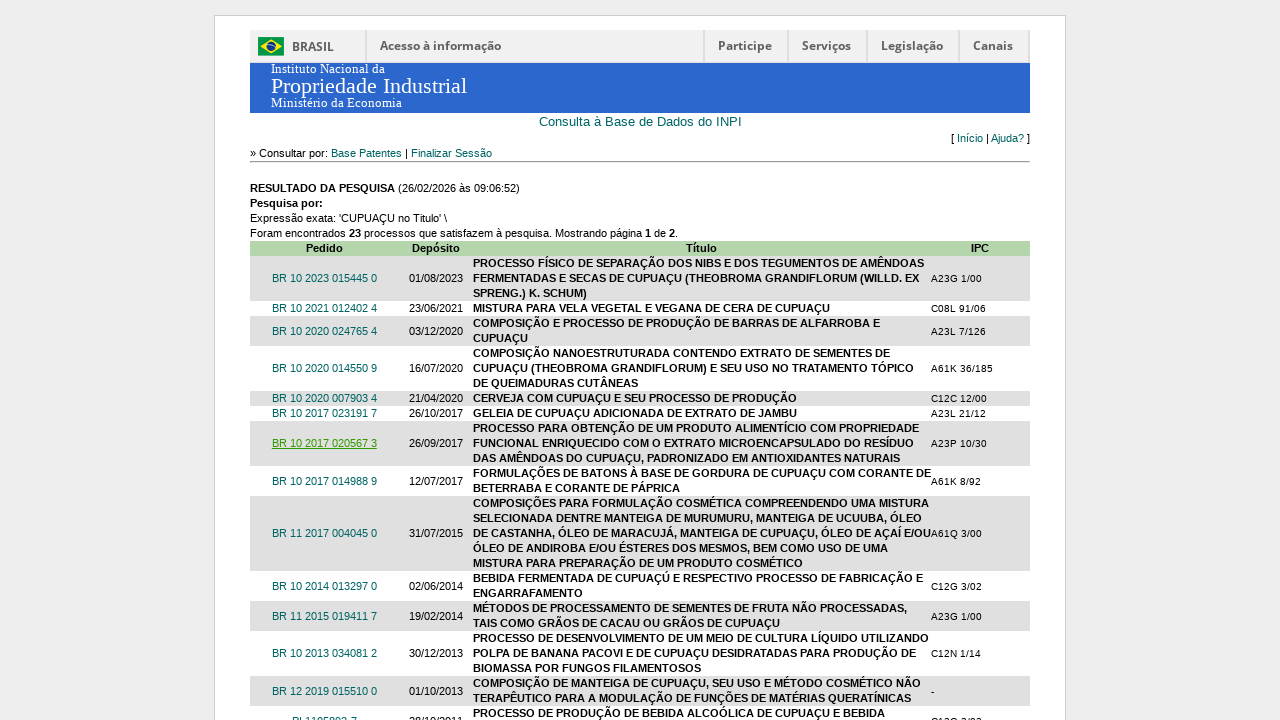

Patent search results loaded successfully
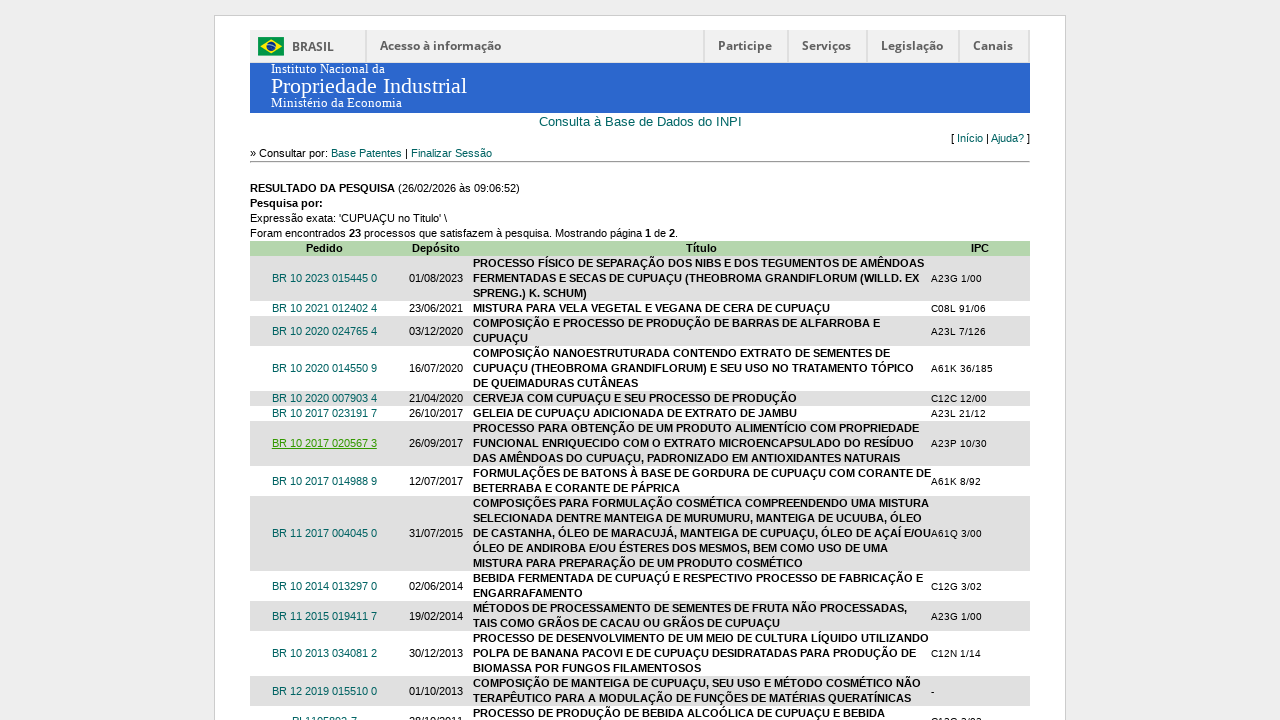

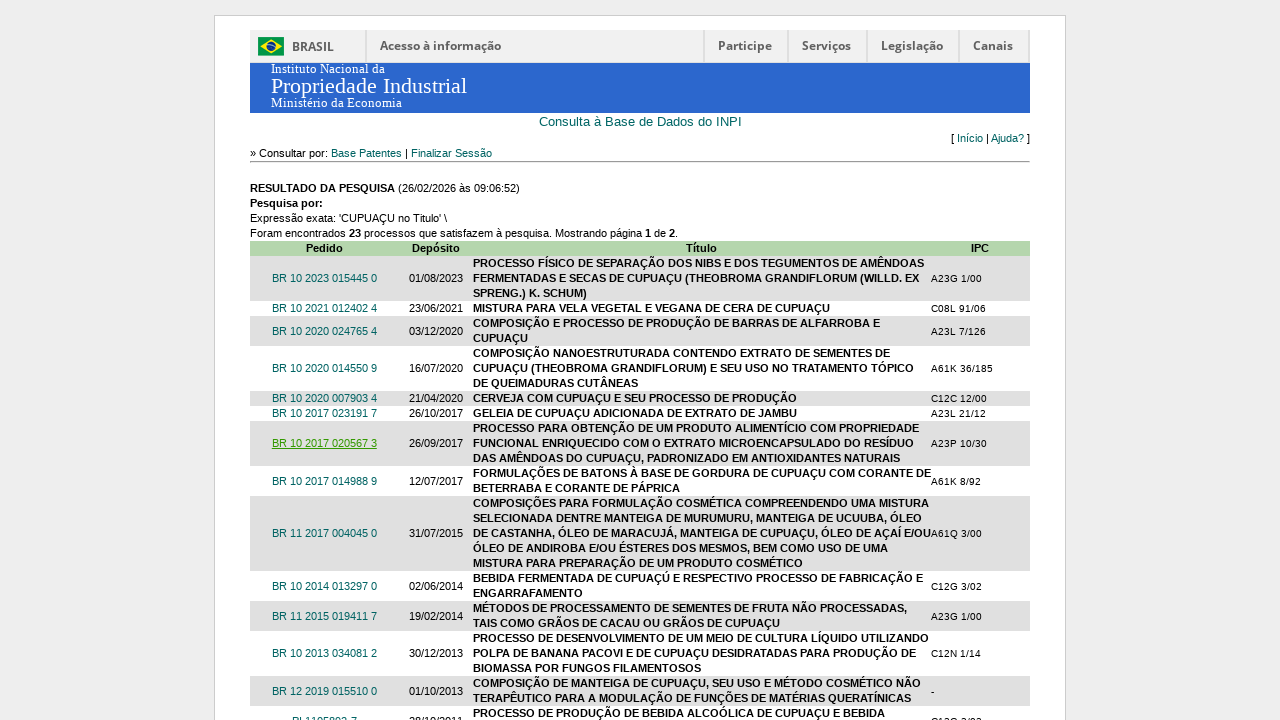